Tests that social media links (Facebook, Instagram, Twitter) are present and have correct href attributes pointing to NTI Uppsala profiles

Starting URL: https://ntig-uppsala.github.io/Frisor-Saxe/

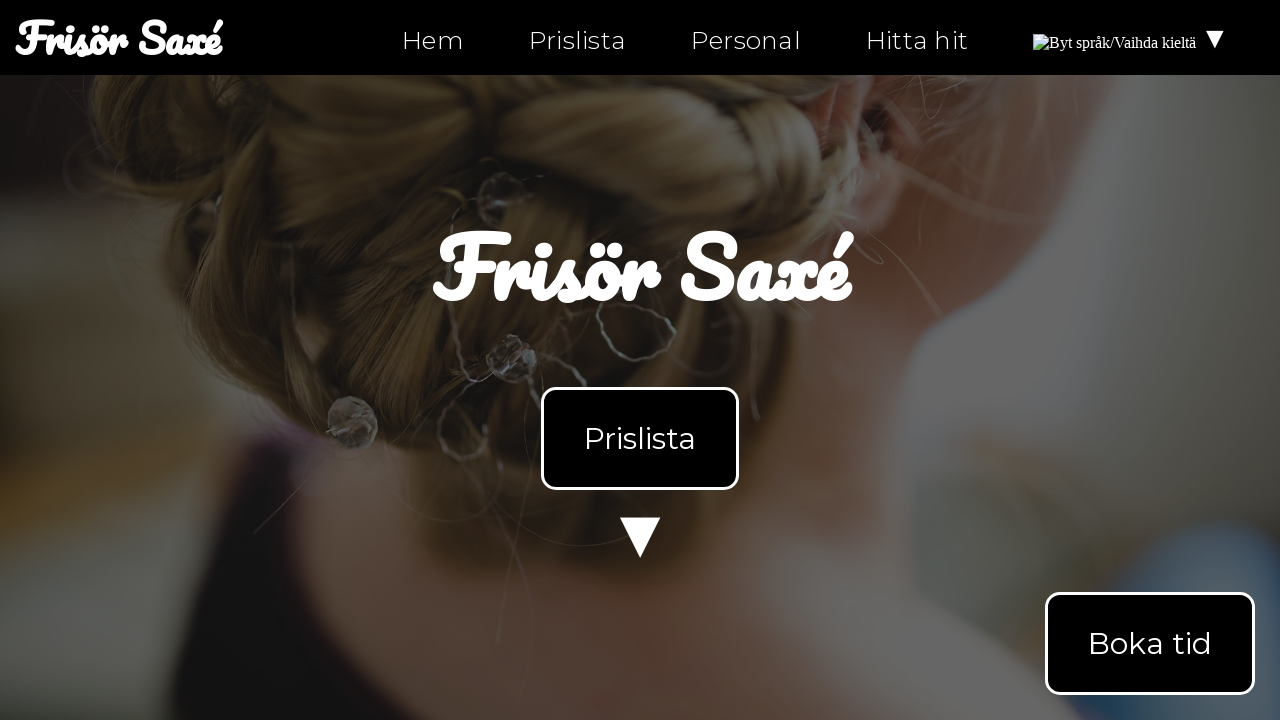

Waited for page body to load
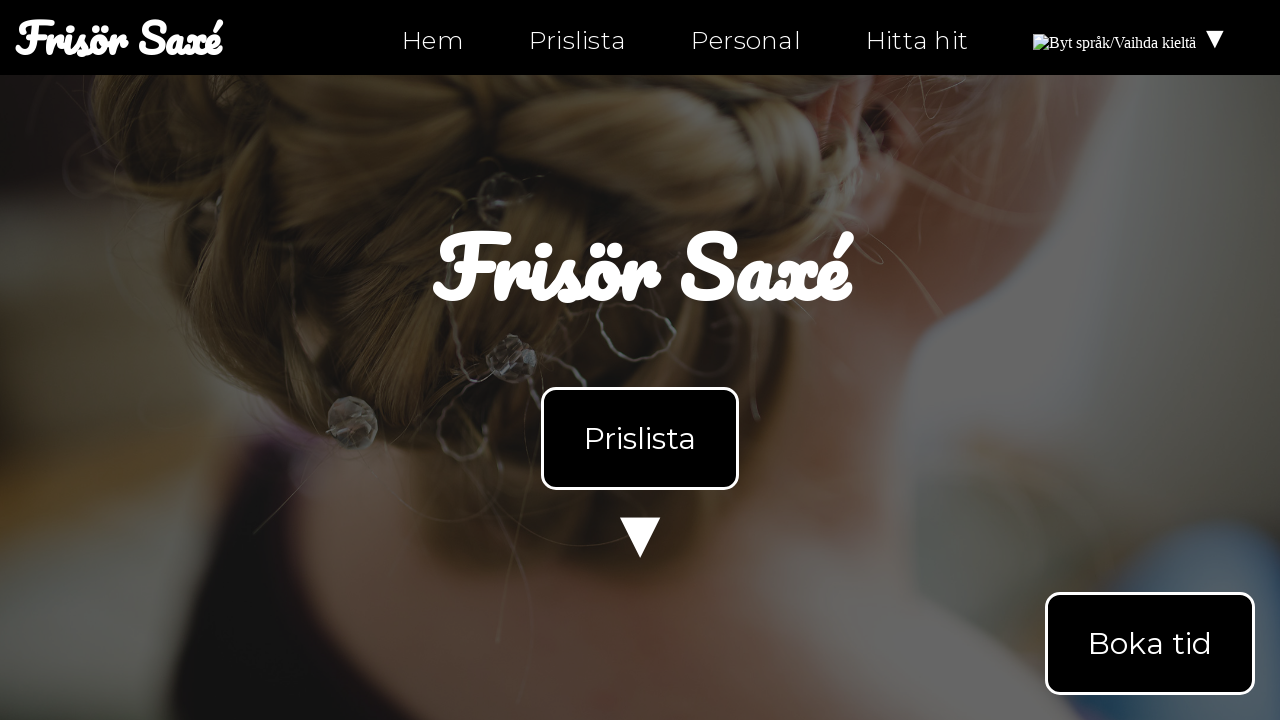

Located facebook icon element
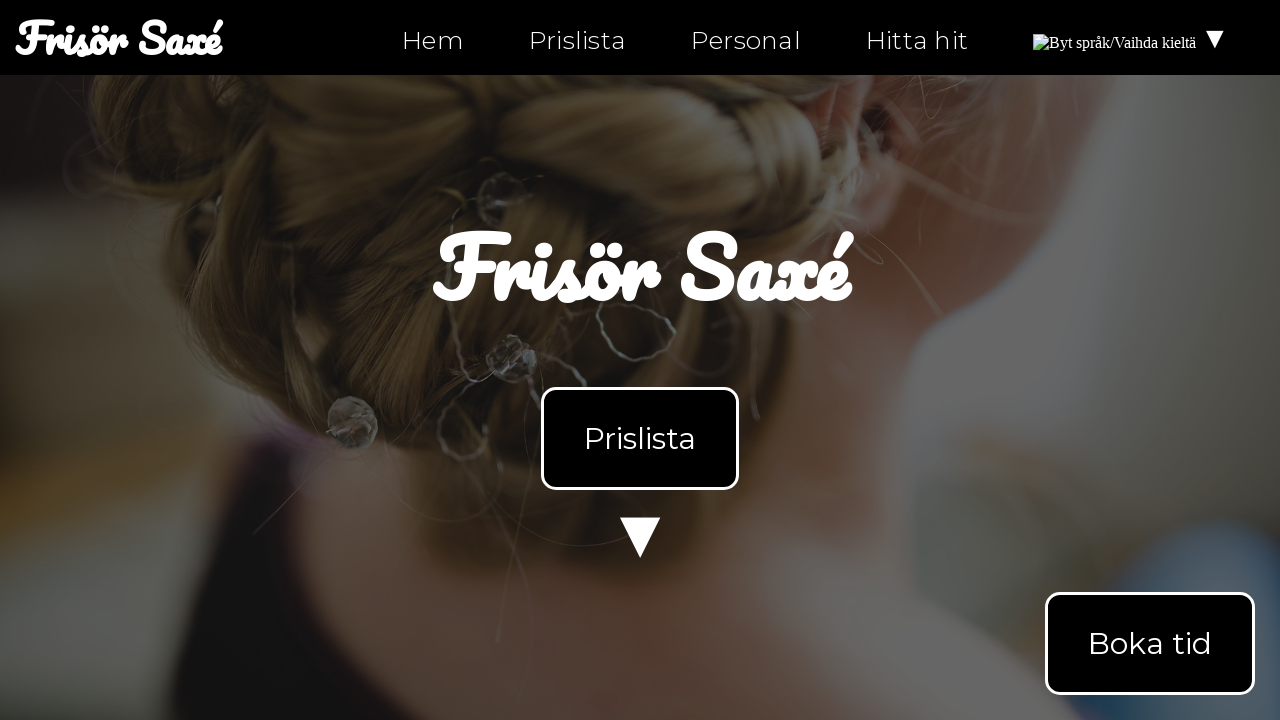

Clicked facebook icon at (60, 652) on .fa-facebook
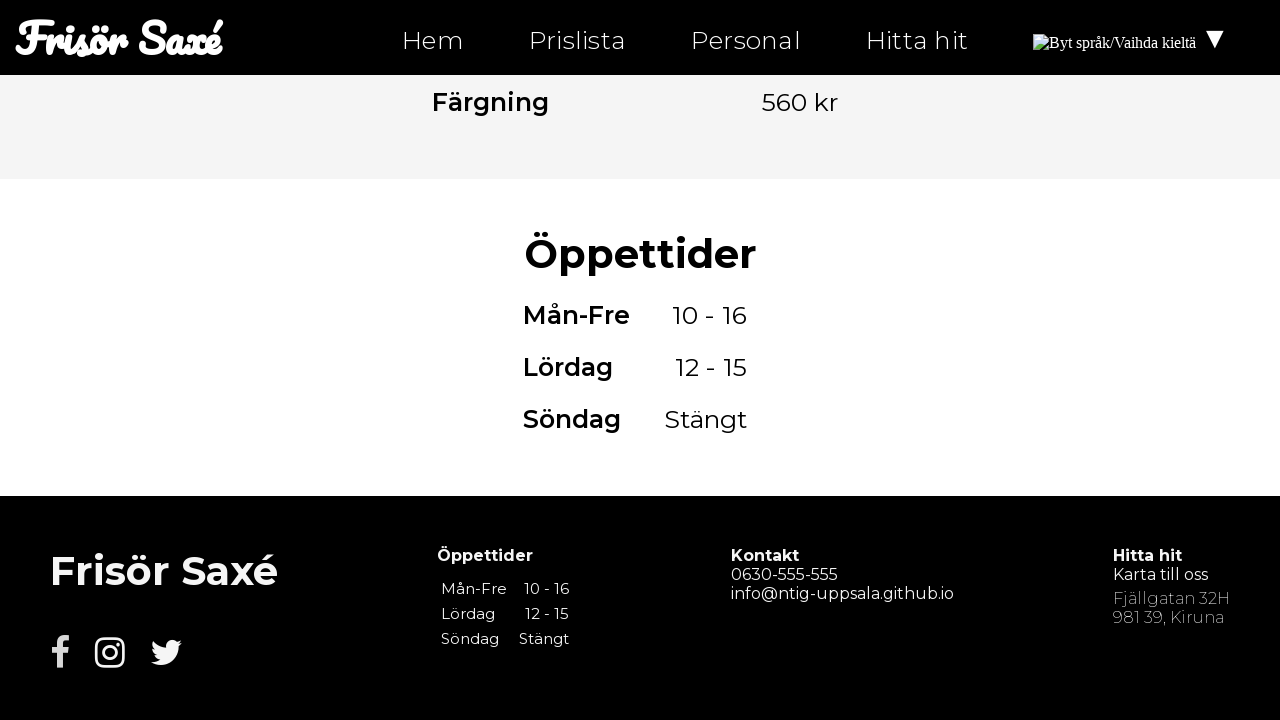

Retrieved href attribute for facebook: https://facebook.com/ntiuppsala
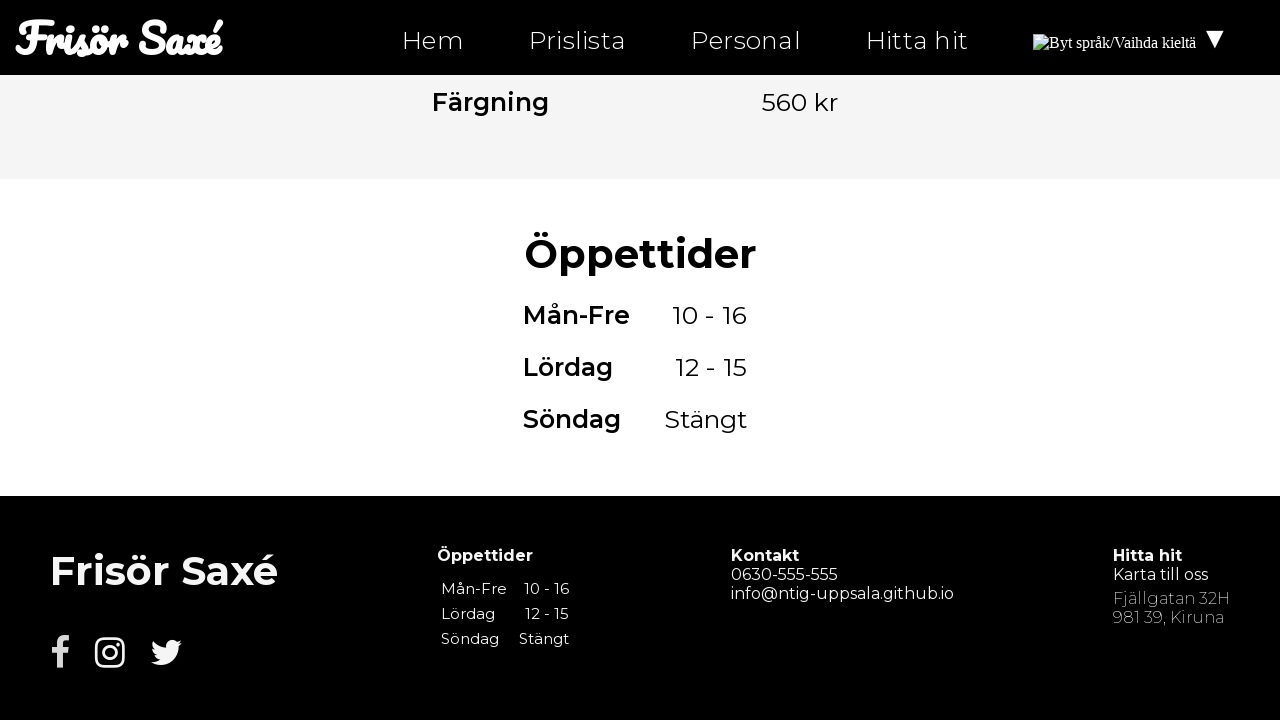

Verified facebook link points to https://facebook.com/ntiuppsala
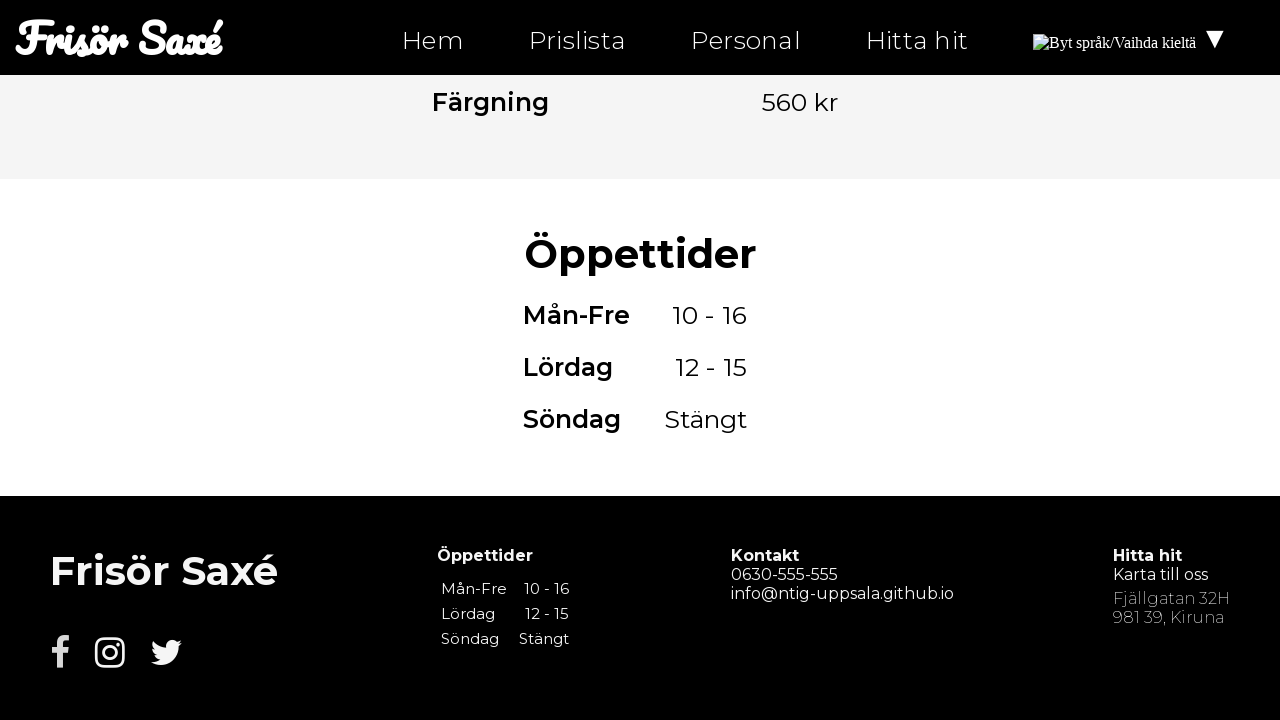

Located instagram icon element
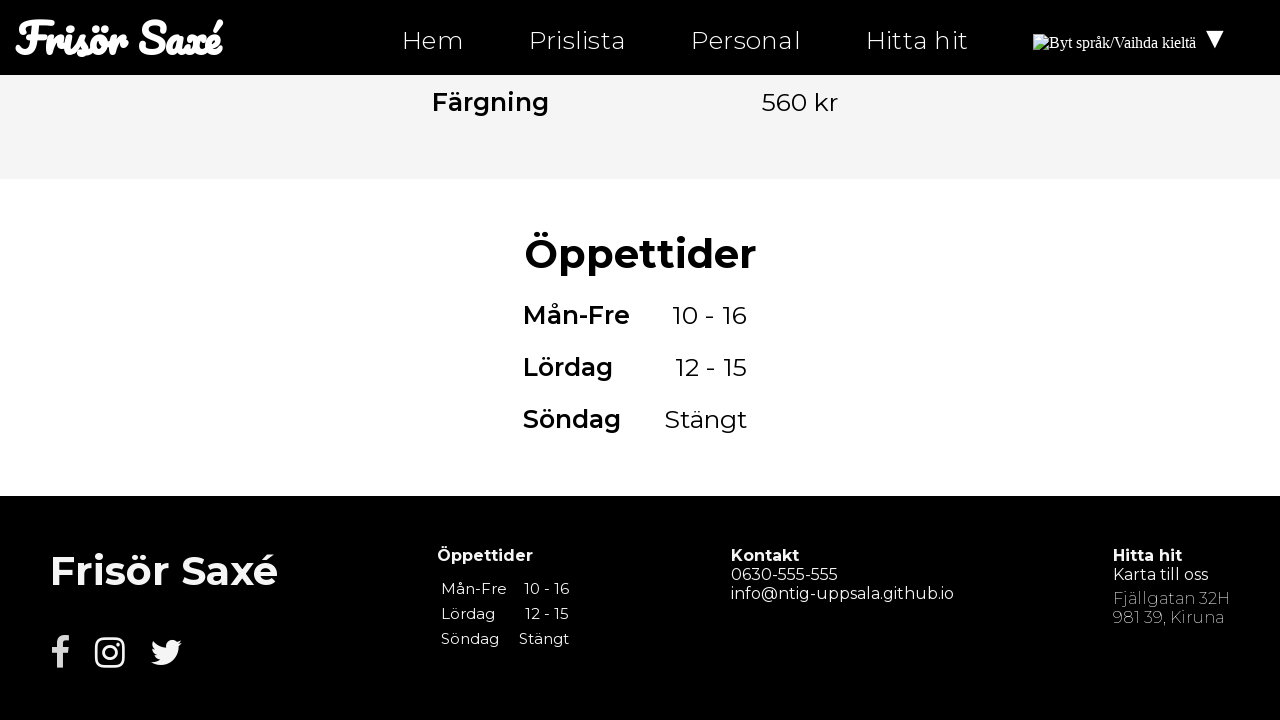

Clicked instagram icon at (110, 652) on .fa-instagram
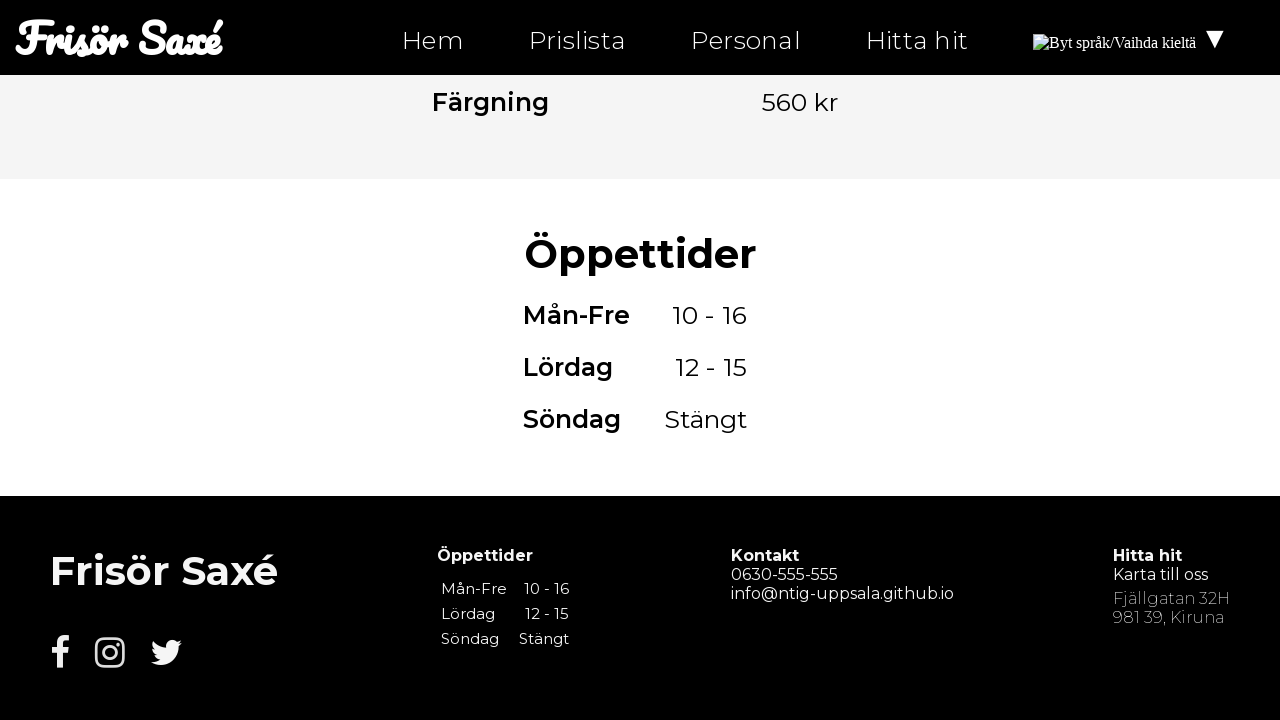

Retrieved href attribute for instagram: https://instagram.com/ntiuppsala
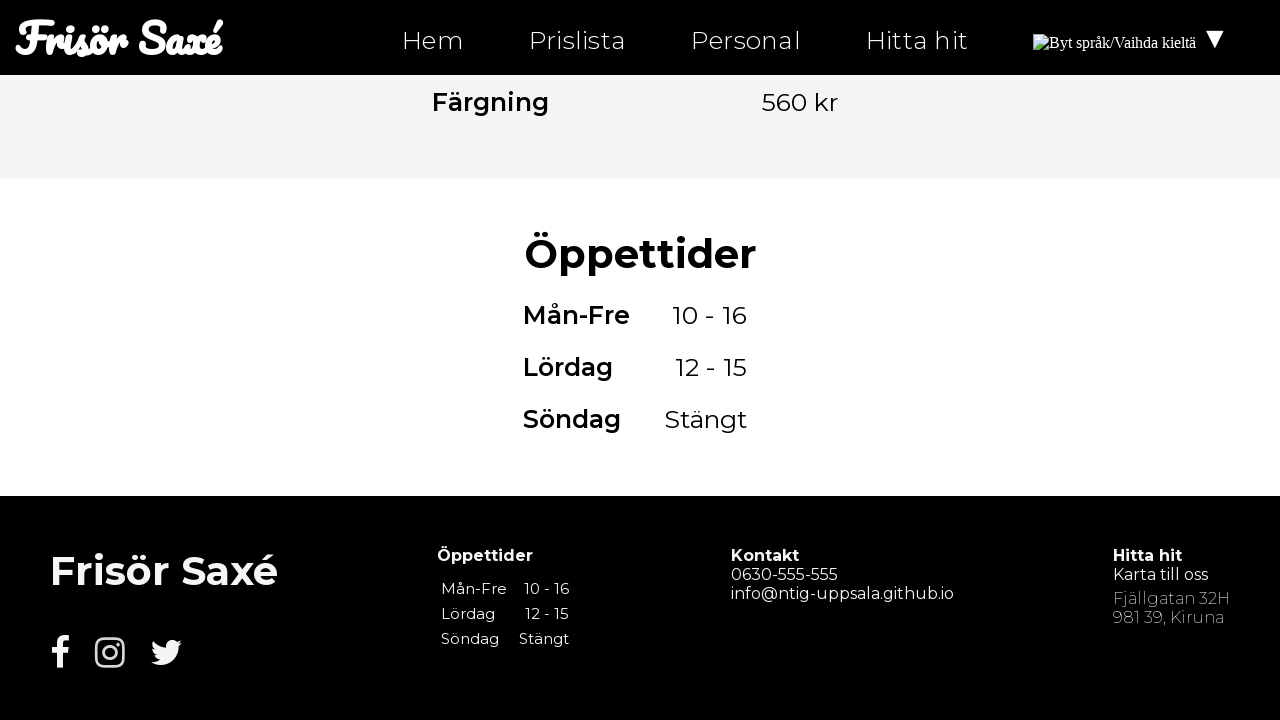

Verified instagram link points to https://instagram.com/ntiuppsala
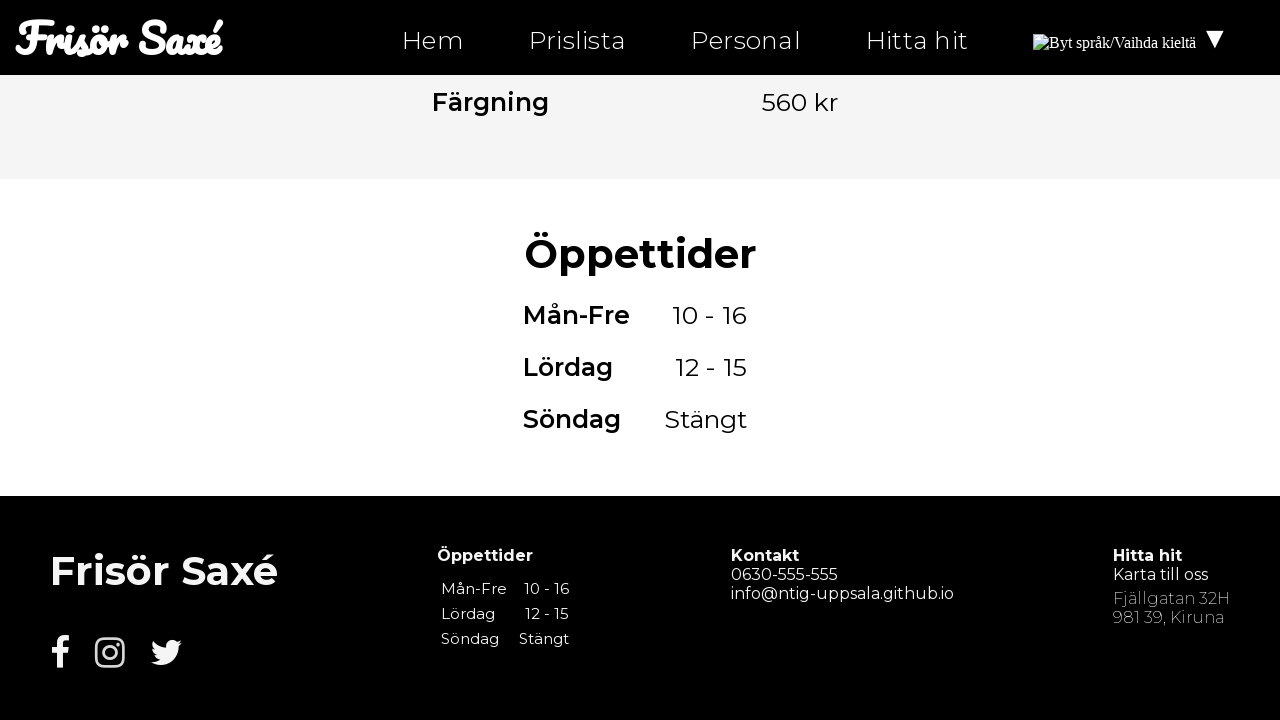

Located twitter icon element
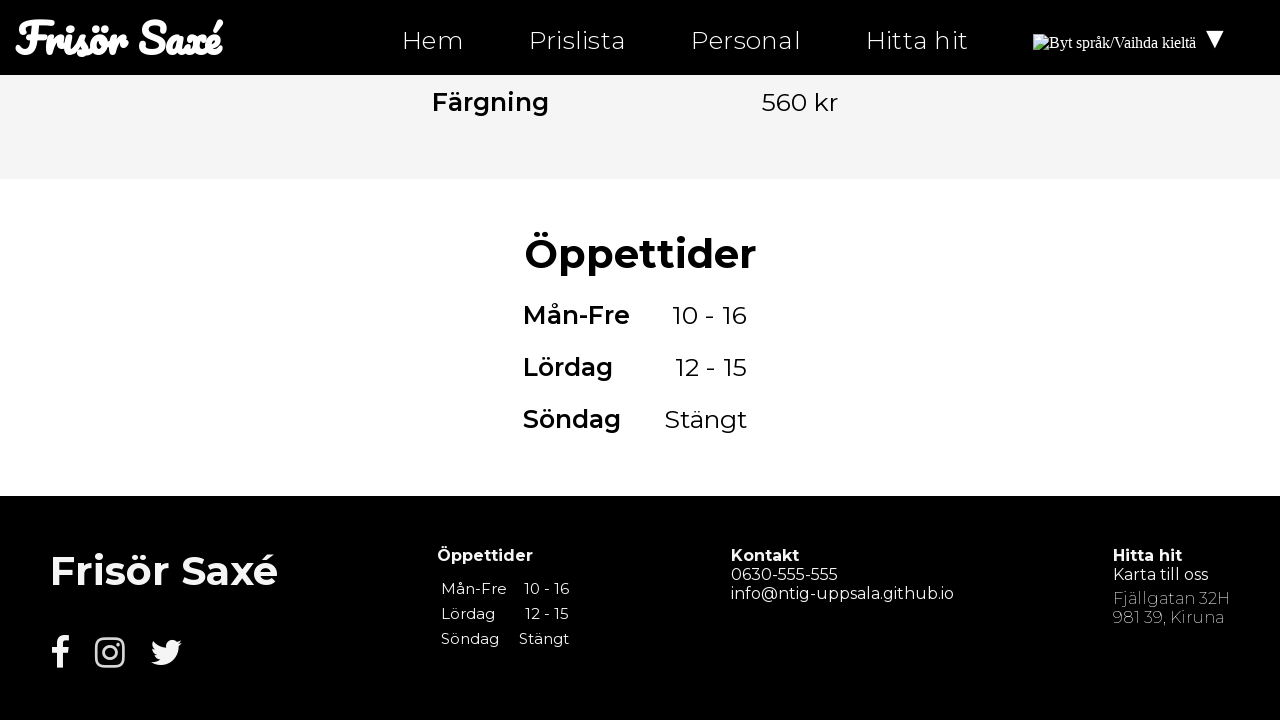

Clicked twitter icon at (166, 652) on .fa-twitter
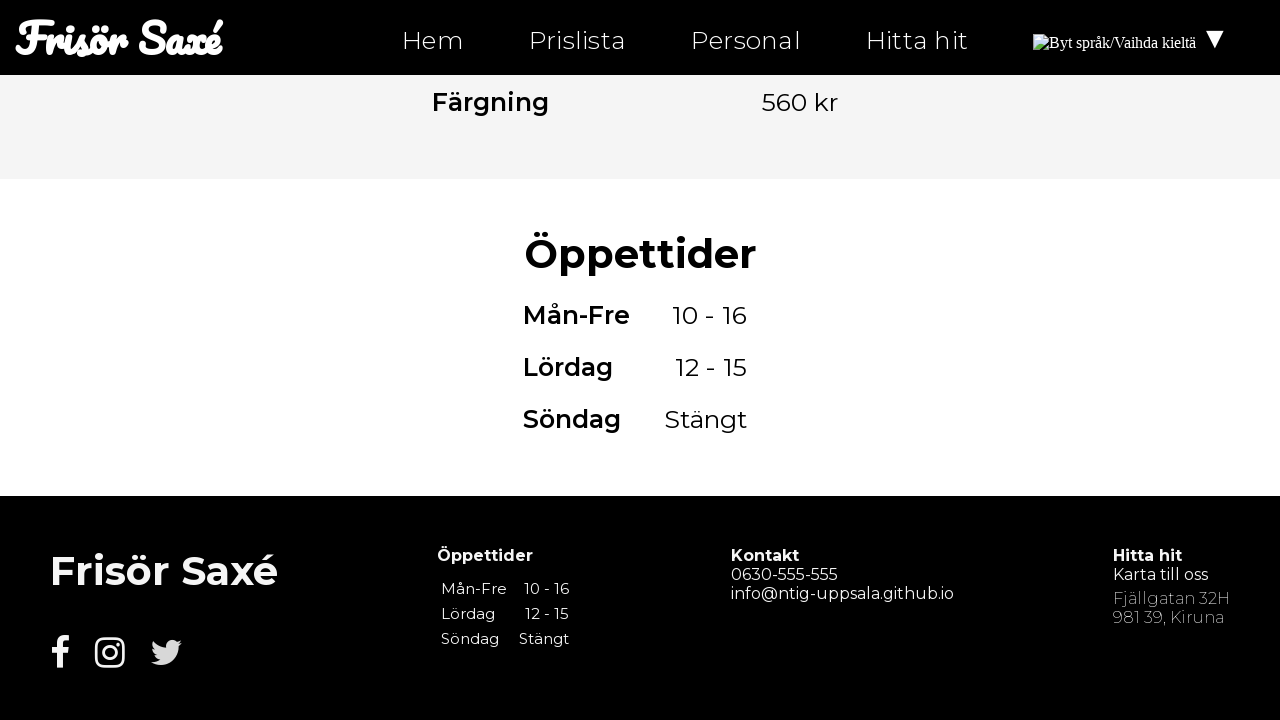

Retrieved href attribute for twitter: https://twitter.com/ntiuppsala
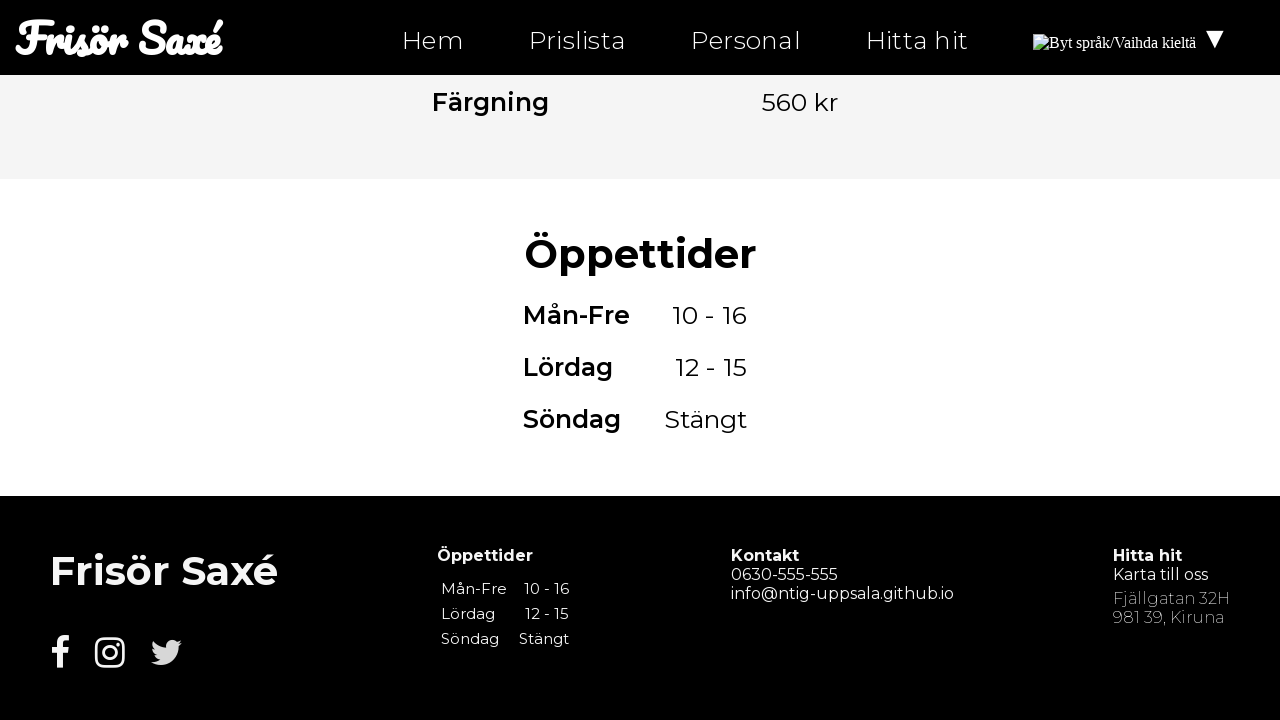

Verified twitter link points to https://twitter.com/ntiuppsala
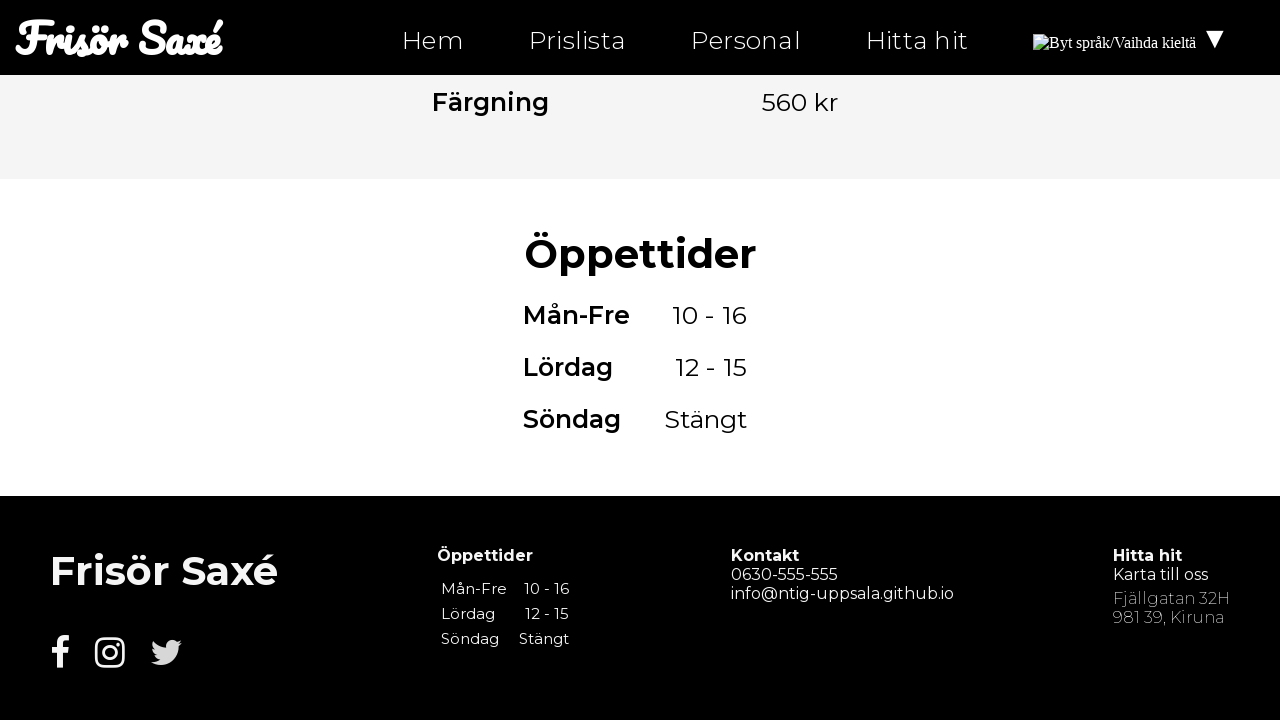

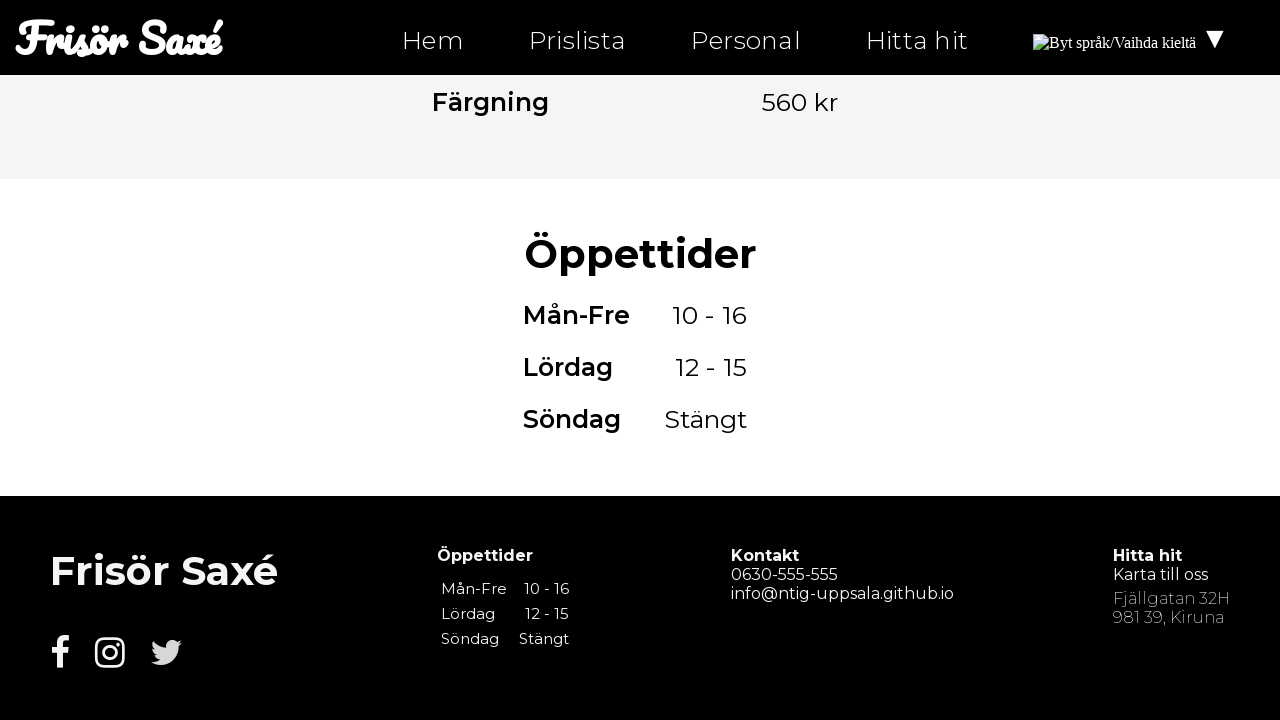